Navigates to OrangeHRM demo page and verifies the login logo element is present

Starting URL: https://opensource-demo.orangehrmlive.com/

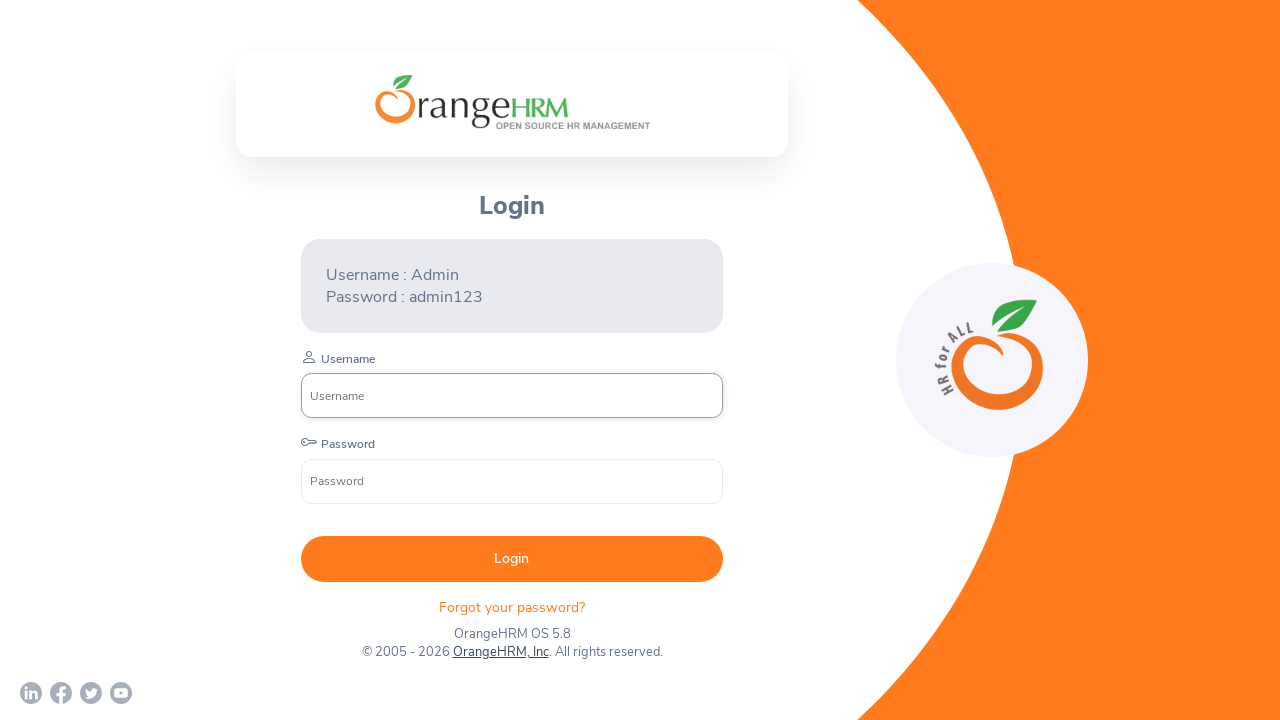

Navigated to OrangeHRM demo login page
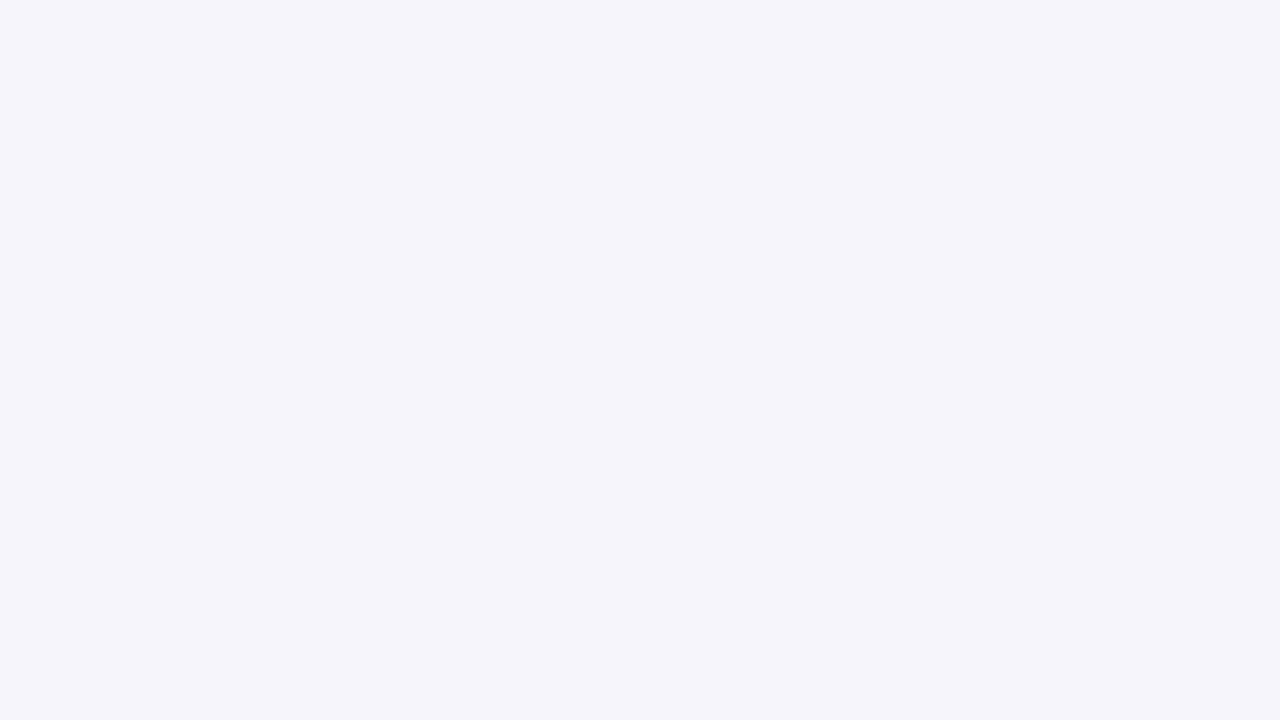

Login logo element became visible
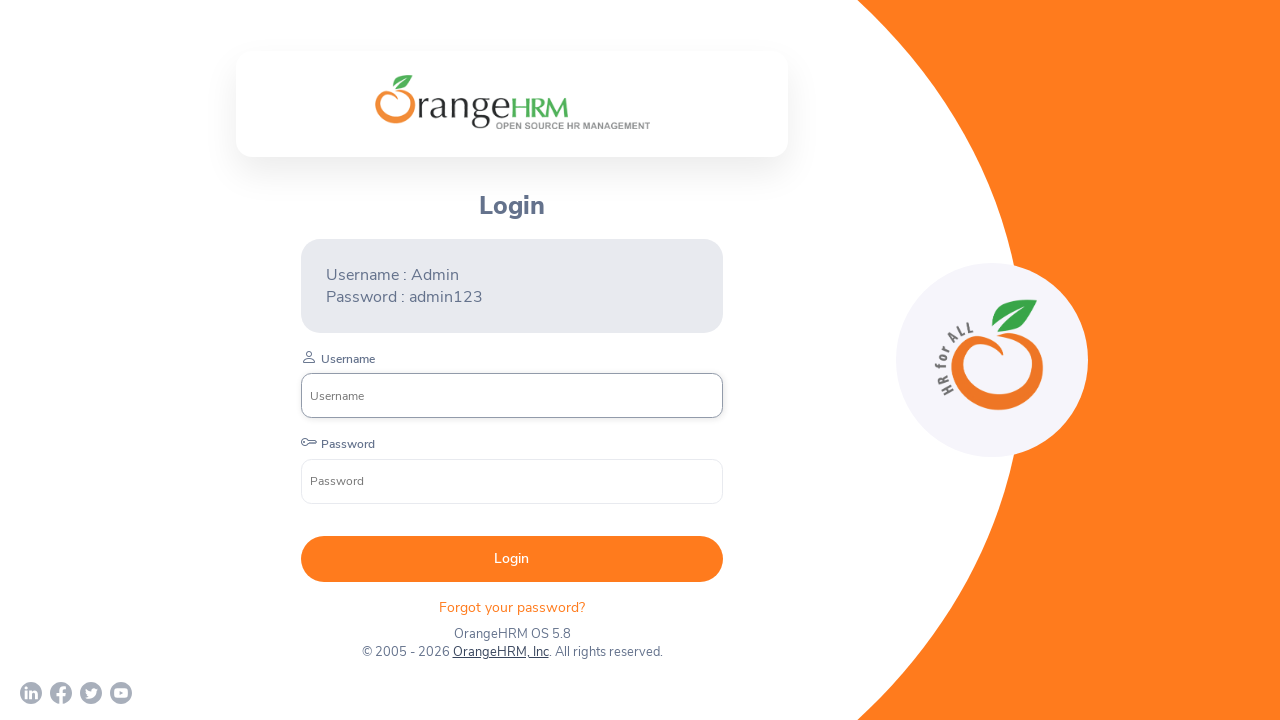

Verified that login logo element is present and visible
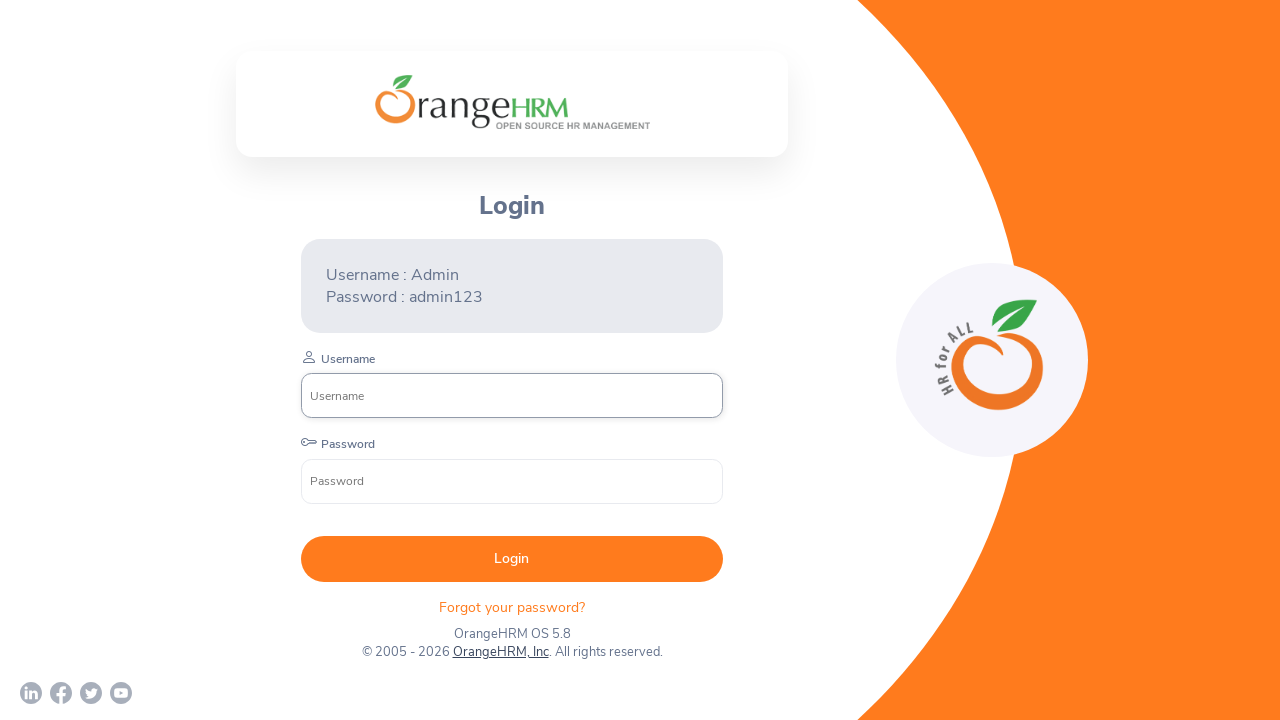

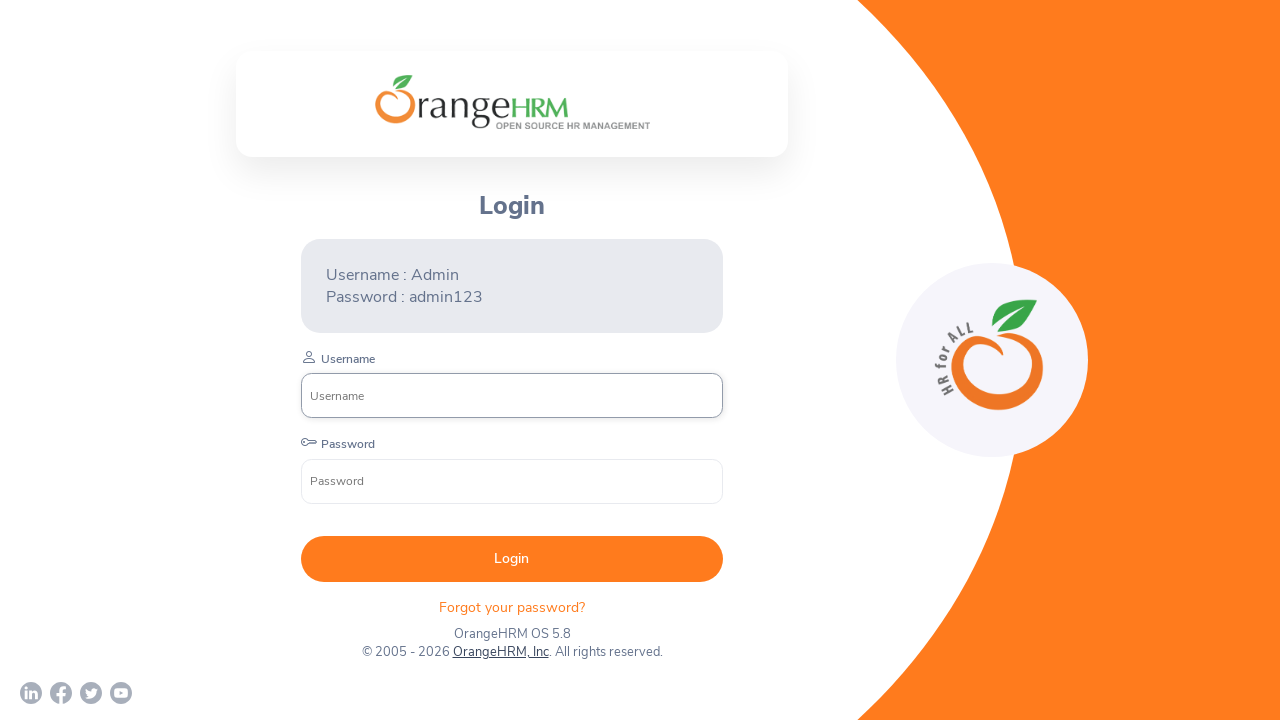